Tests dropdown select functionality by selecting "japan" from a country dropdown on a test automation practice page

Starting URL: https://testautomationpractice.blogspot.com/

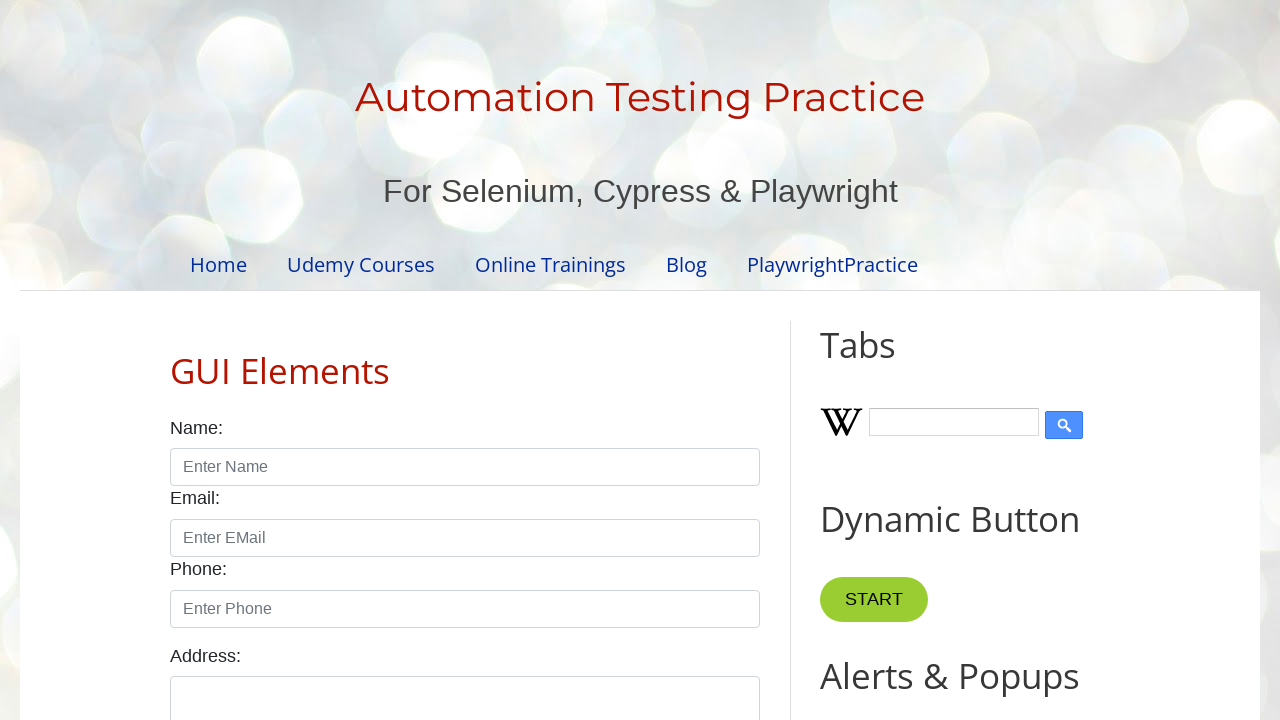

Navigated to test automation practice page
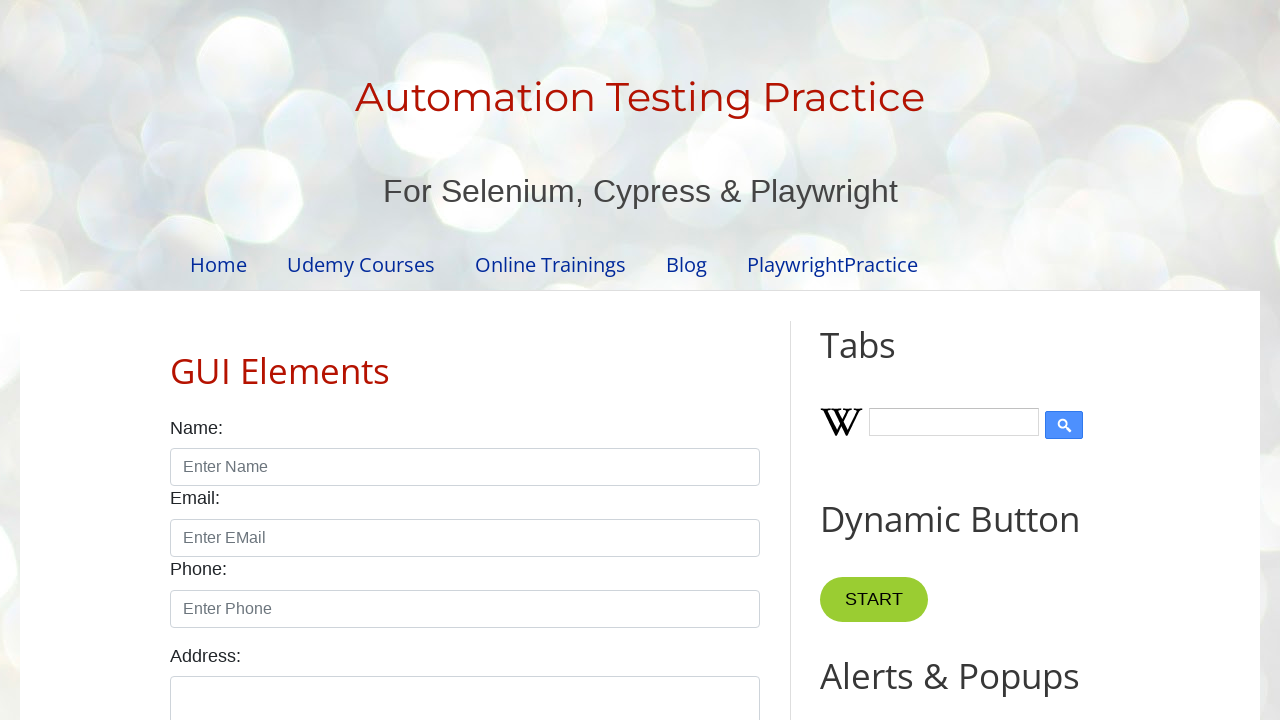

Selected 'japan' from the country dropdown on //*[@id='country']
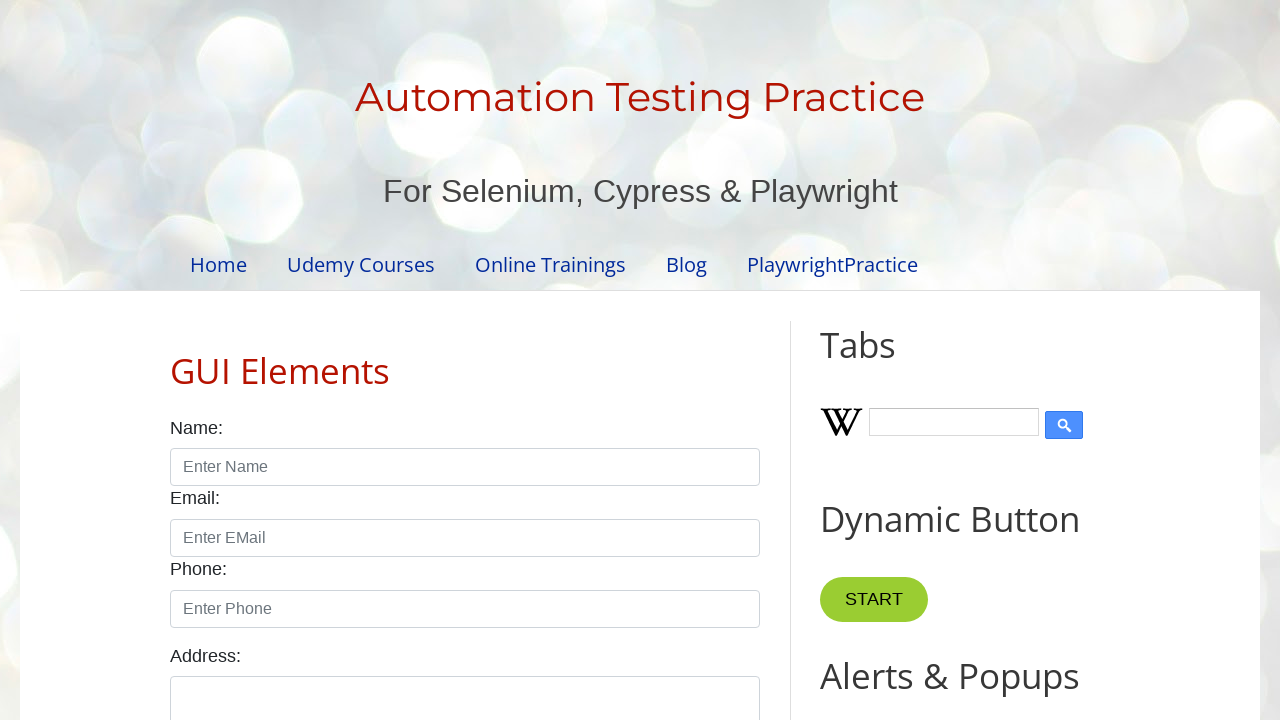

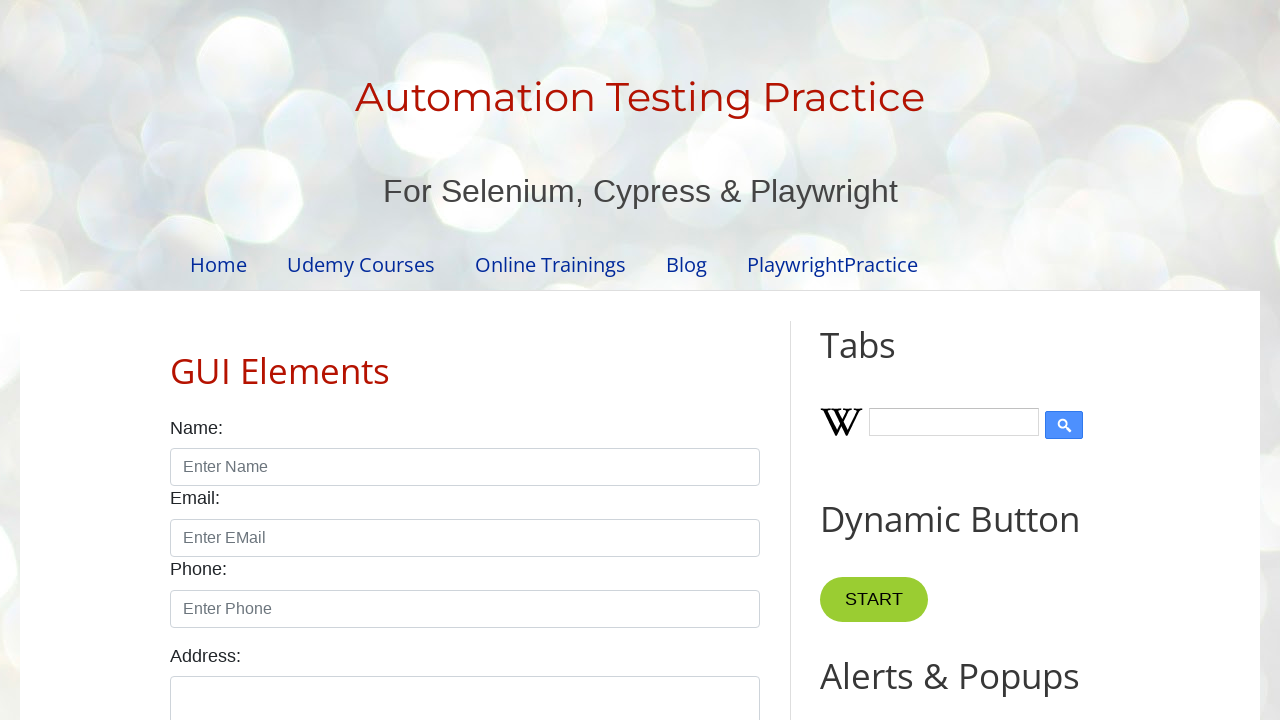